Navigates to the OrangeHRM demo site and verifies the page loads successfully

Starting URL: https://opensource-demo.orangehrmlive.com

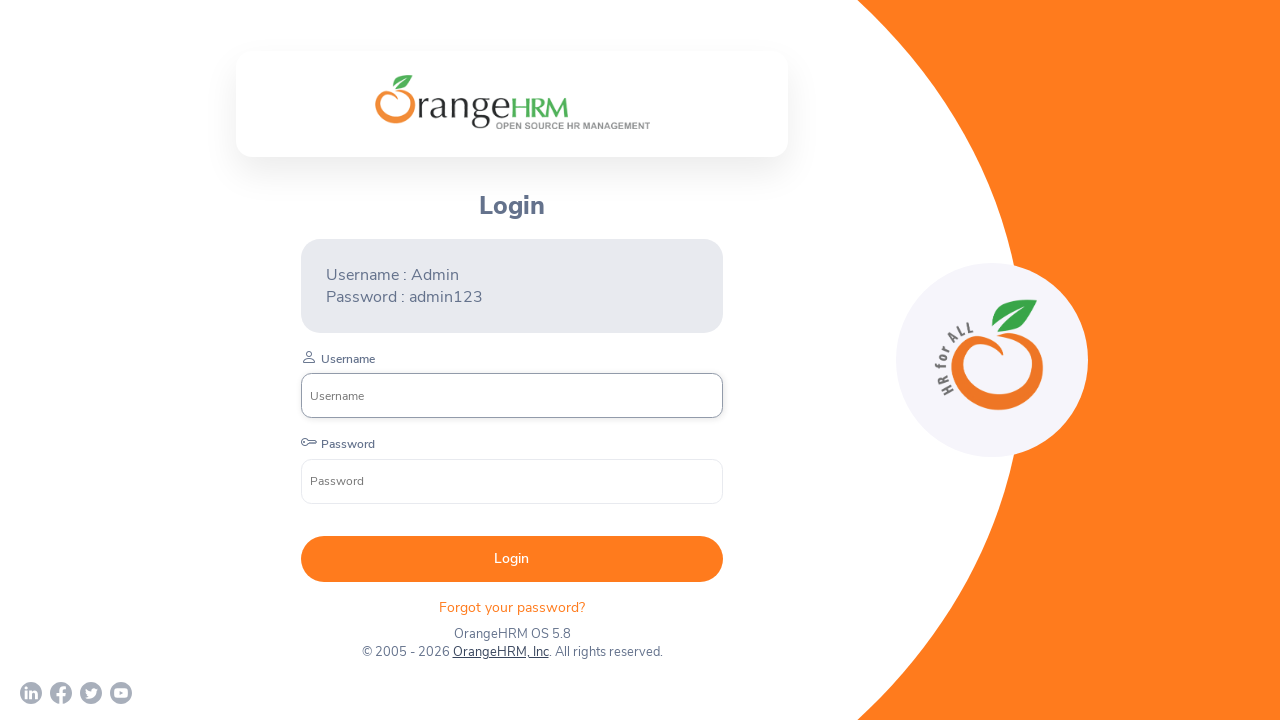

Navigated to OrangeHRM demo site
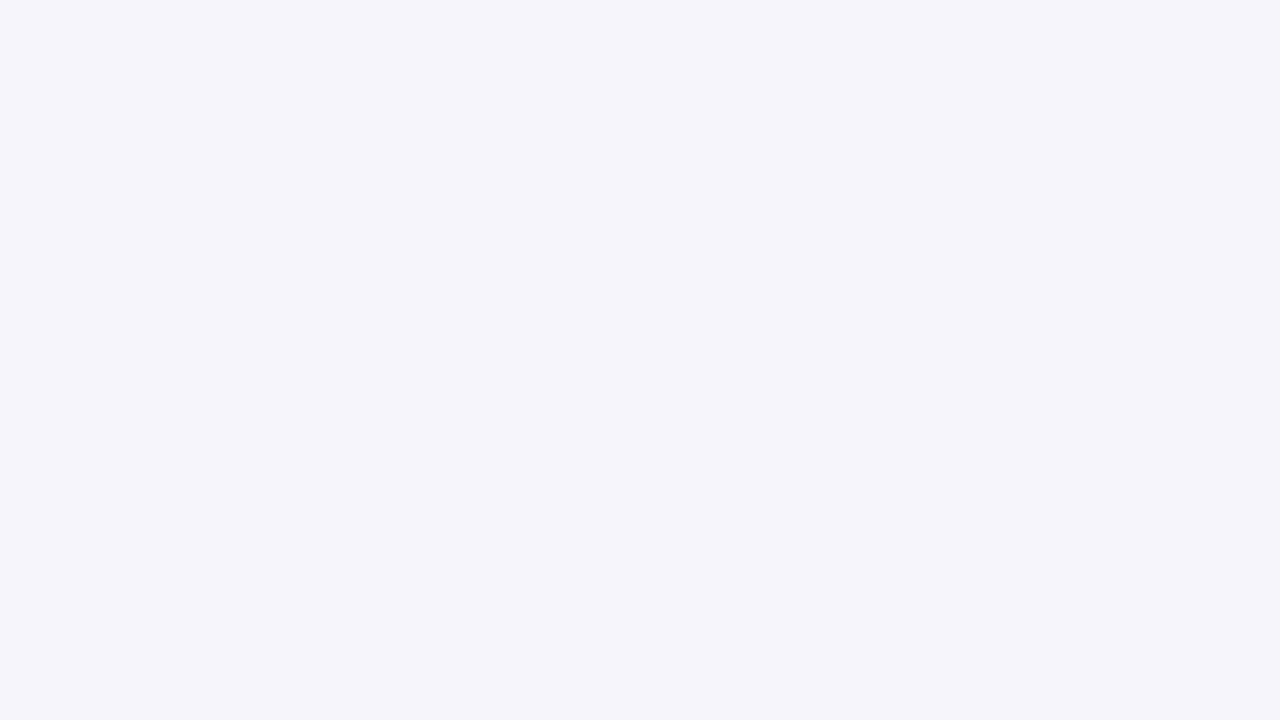

Page DOM content fully loaded
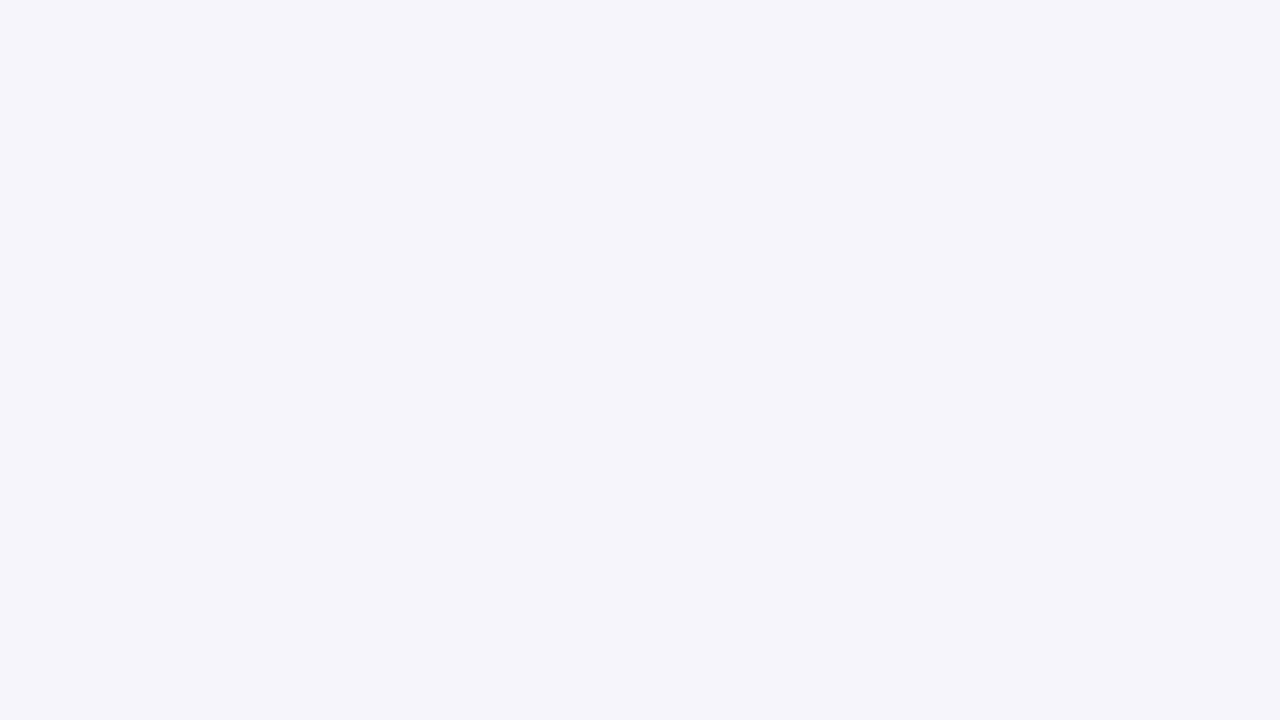

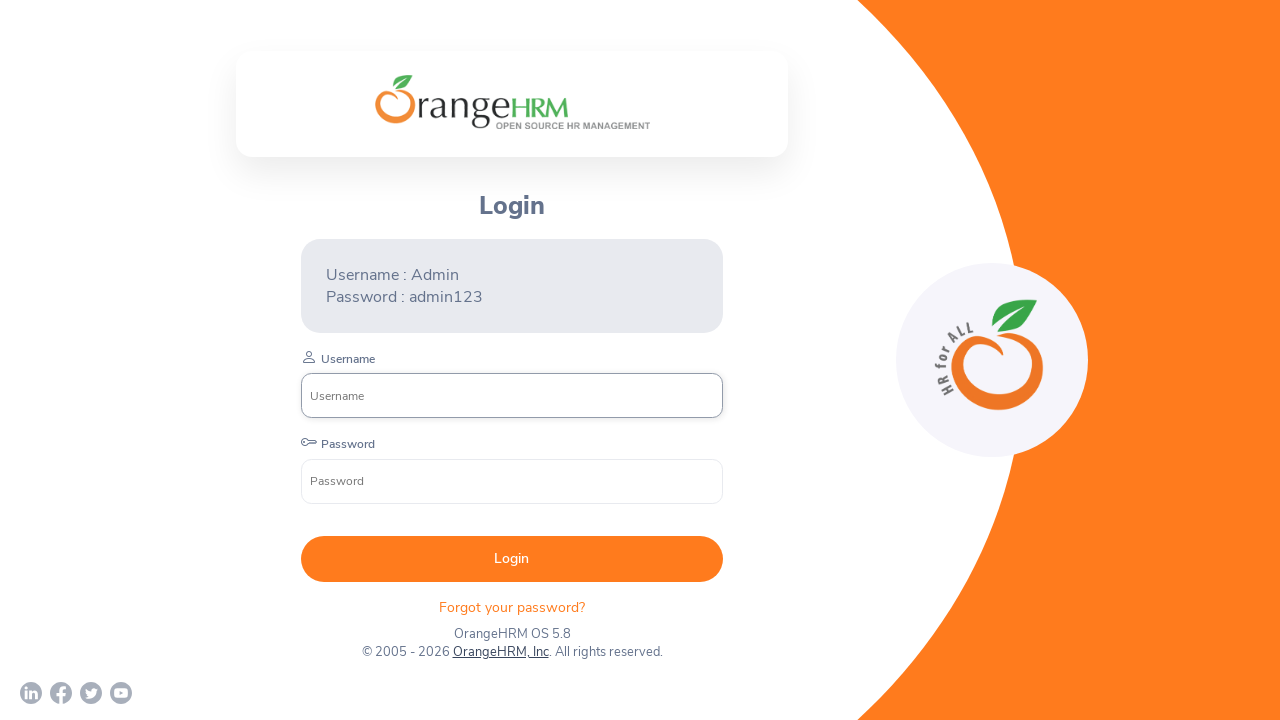